Tests dynamic button text update by entering random text in an input field and verifying the button's text changes to match the input

Starting URL: http://uitestingplayground.com/textinput

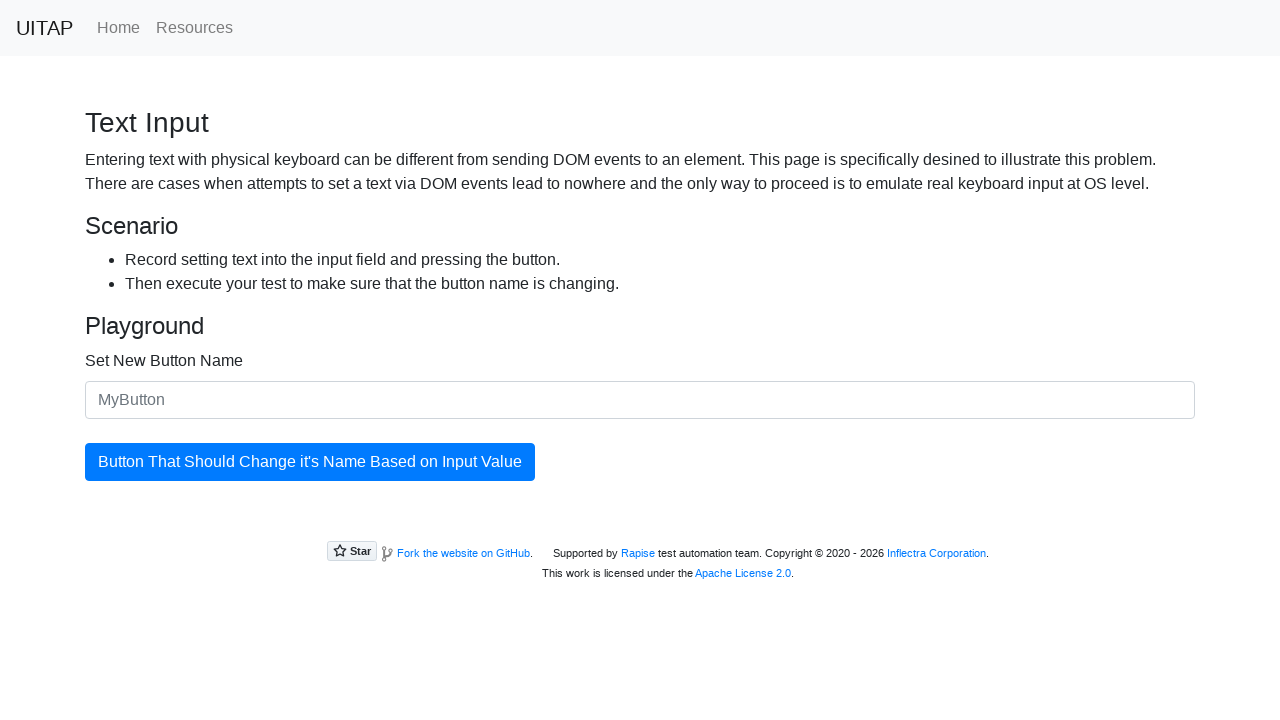

Generated random text for button update: 'fVyhrc'
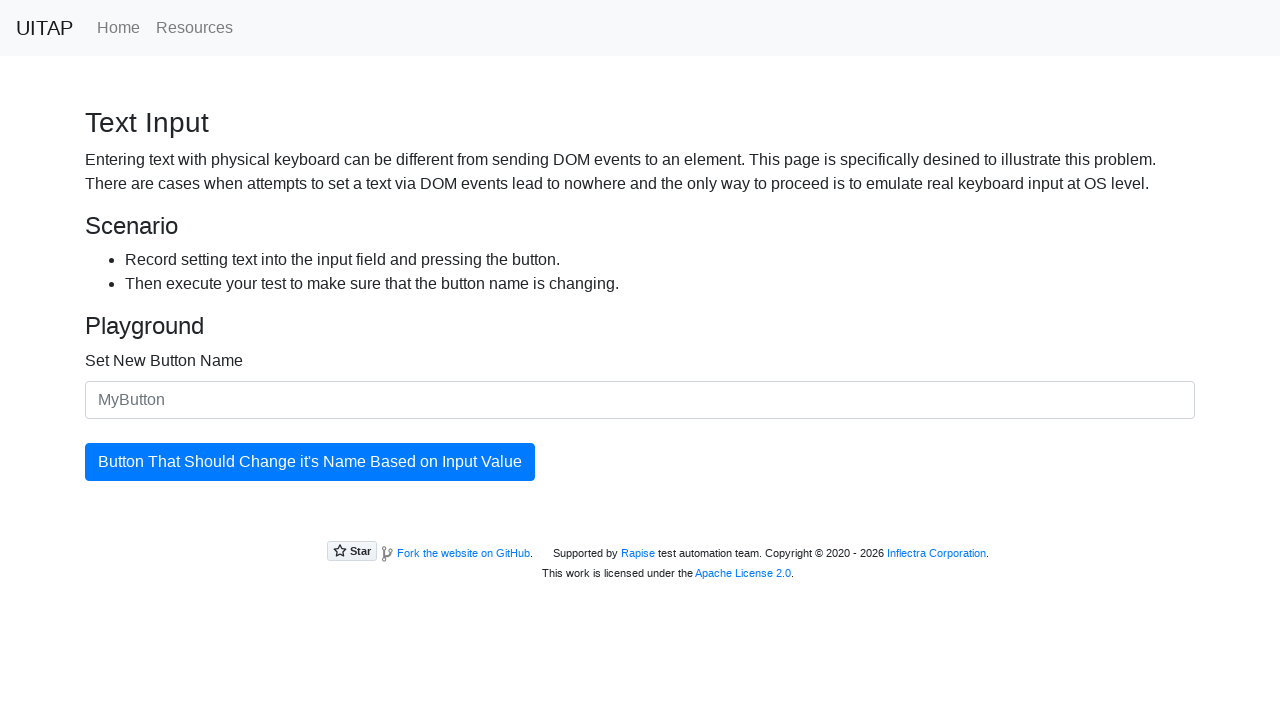

Entered random text 'fVyhrc' in input field on #newButtonName
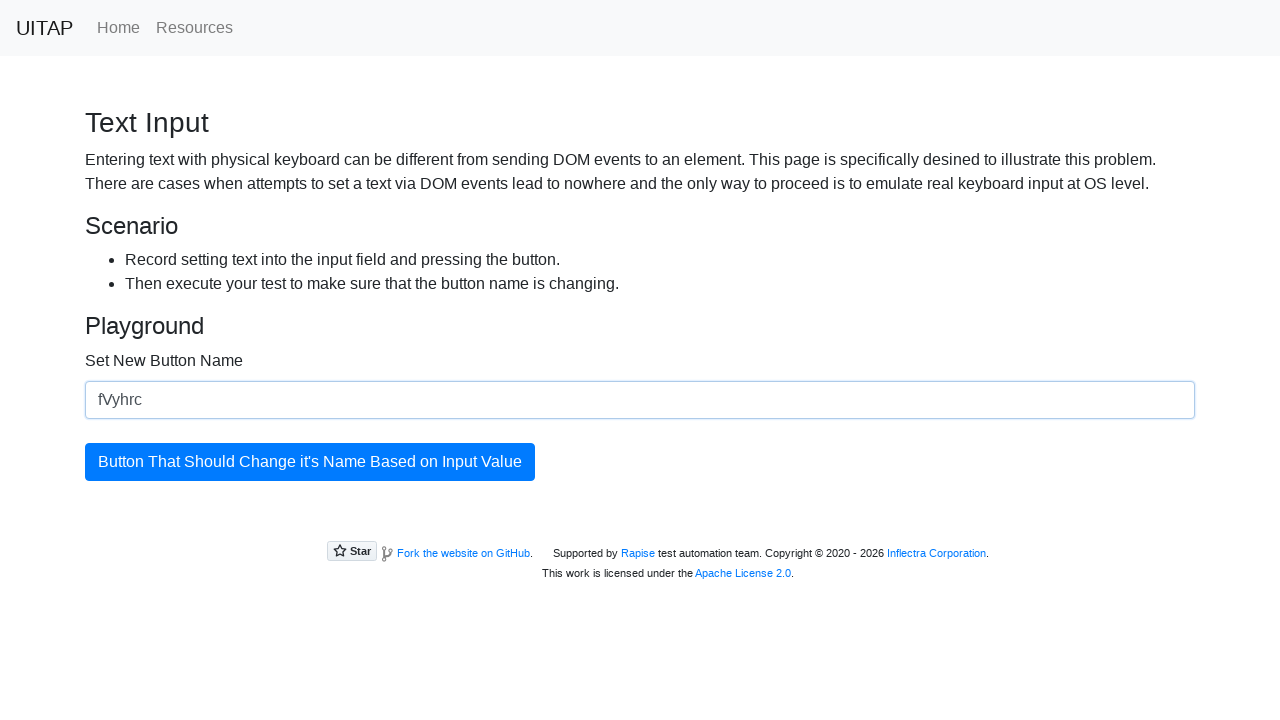

Clicked button to update its text at (310, 462) on #updatingButton
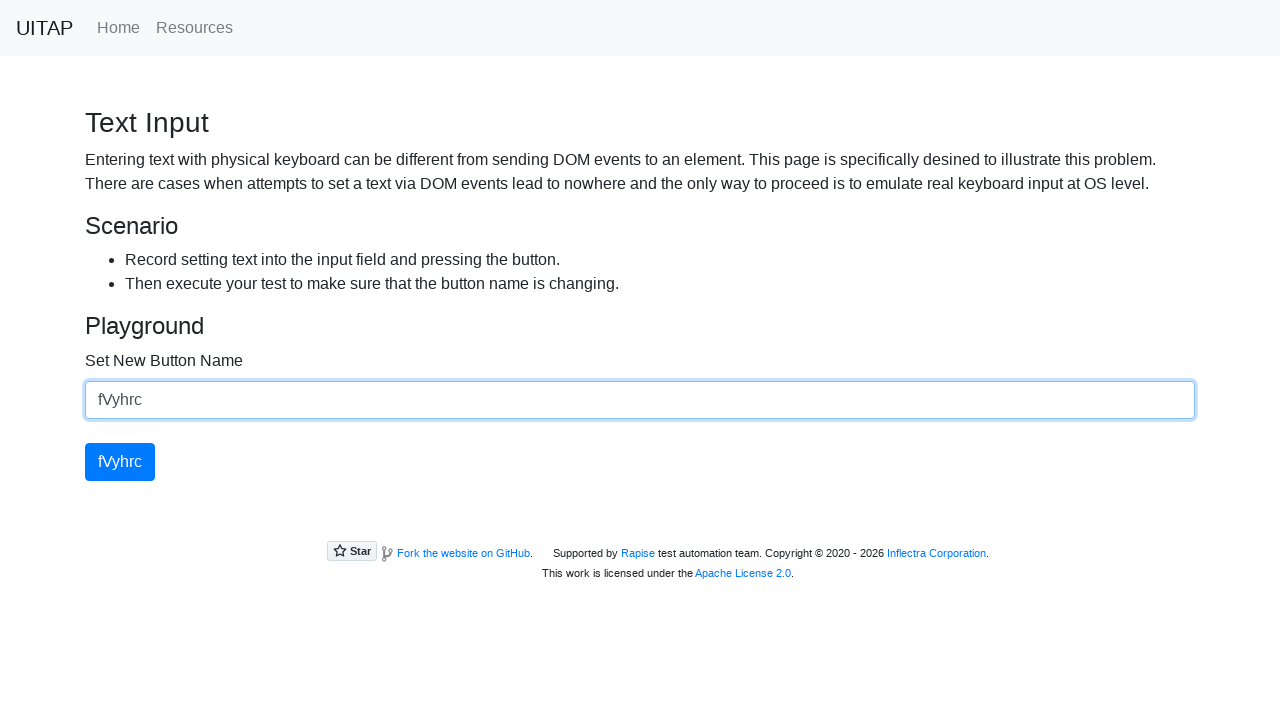

Retrieved button text: 'fVyhrc'
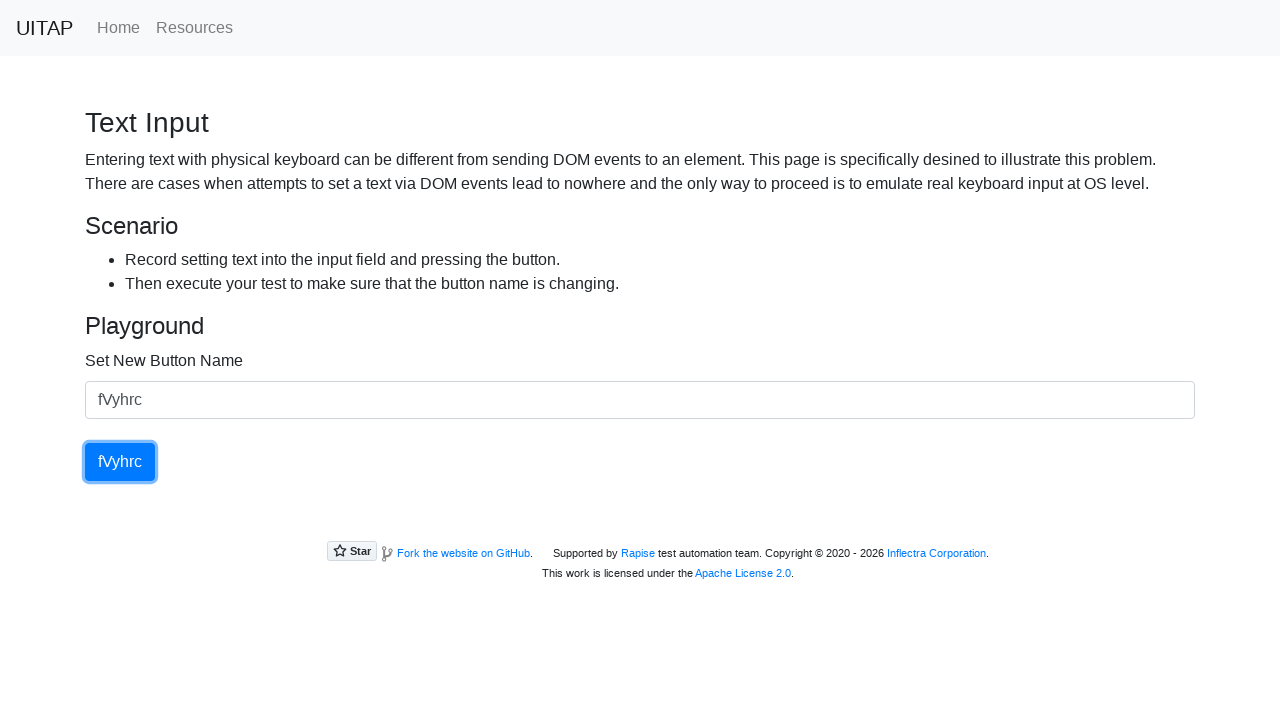

Verified button text matches input - assertion passed
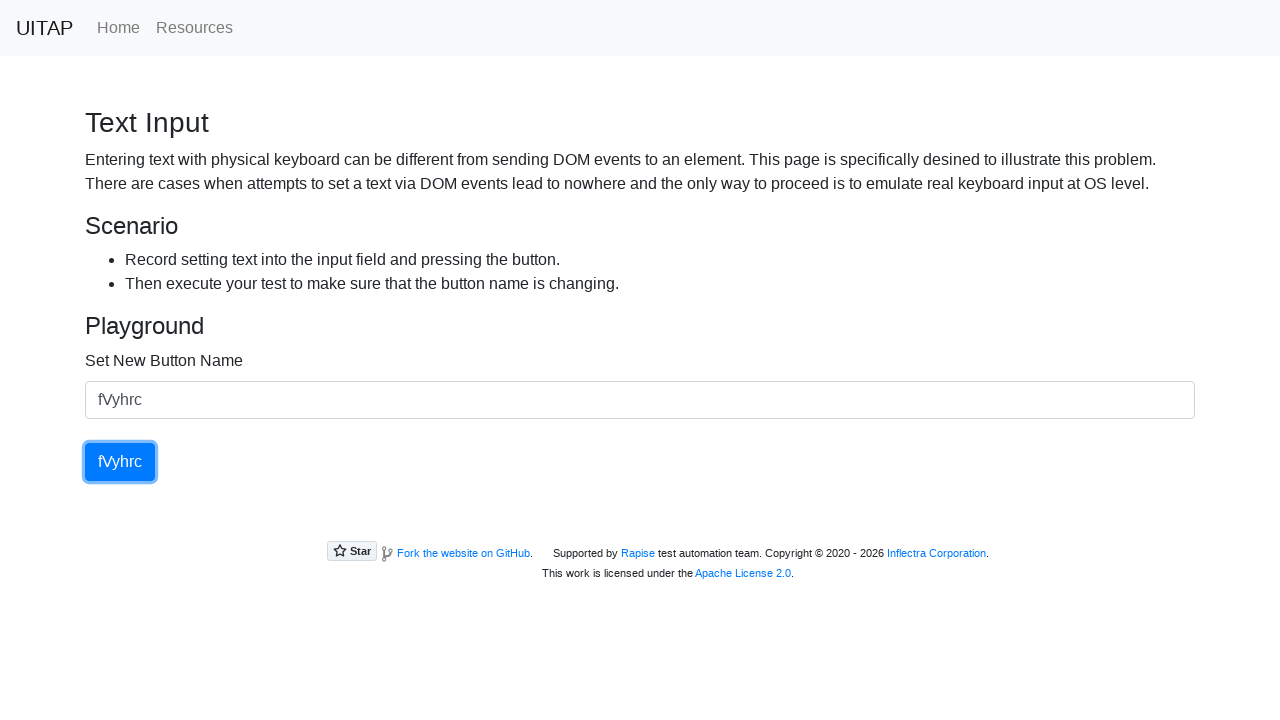

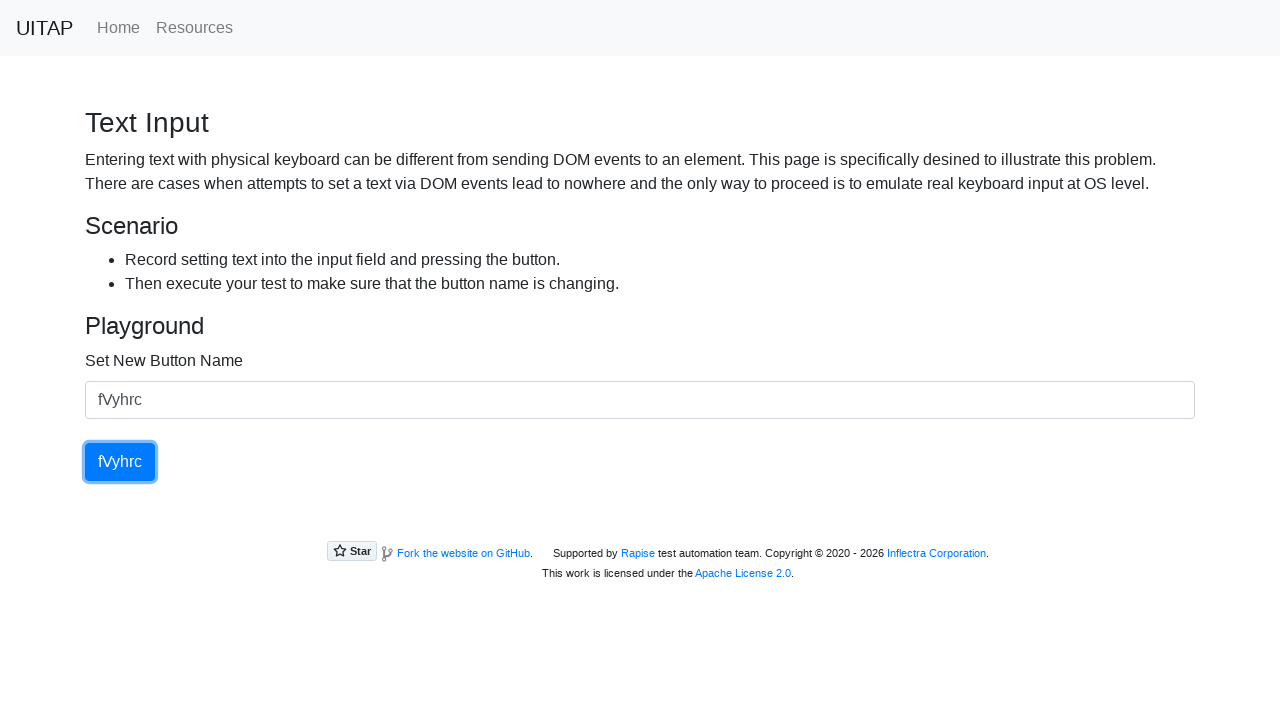